Validates that the GitHub link has the correct href attribute

Starting URL: https://jaredwebber.dev

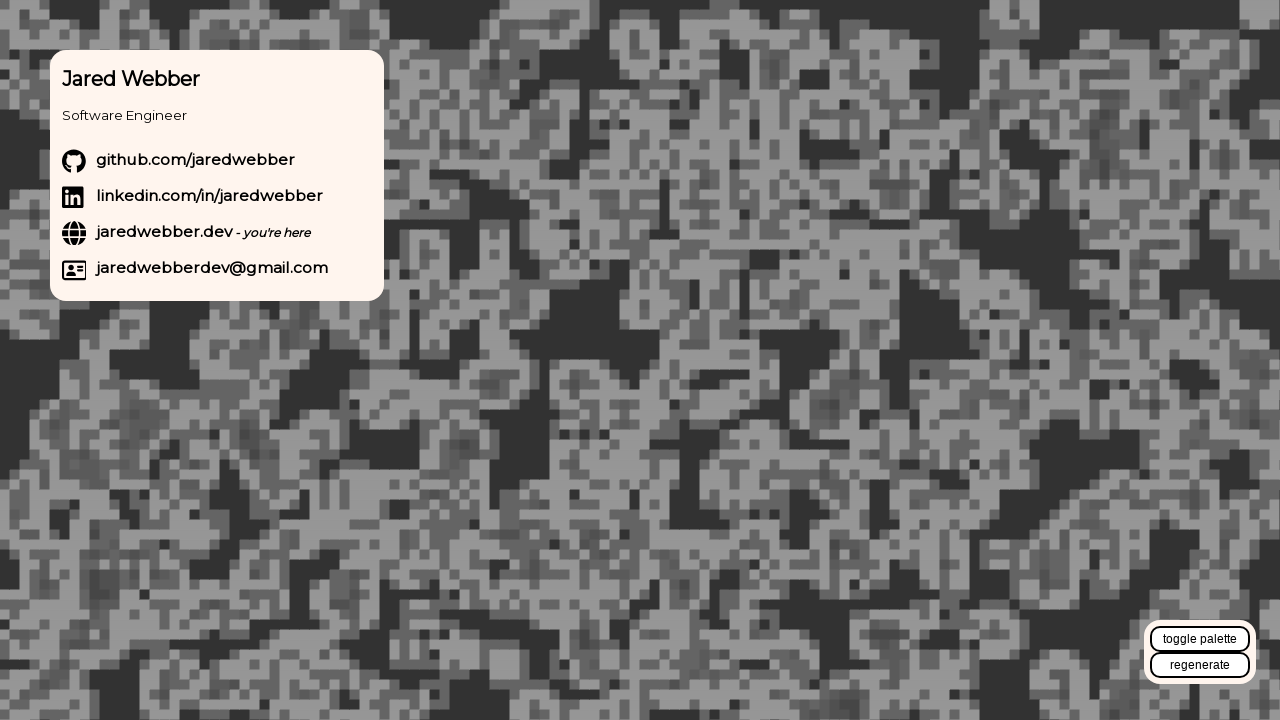

Navigated to https://jaredwebber.dev
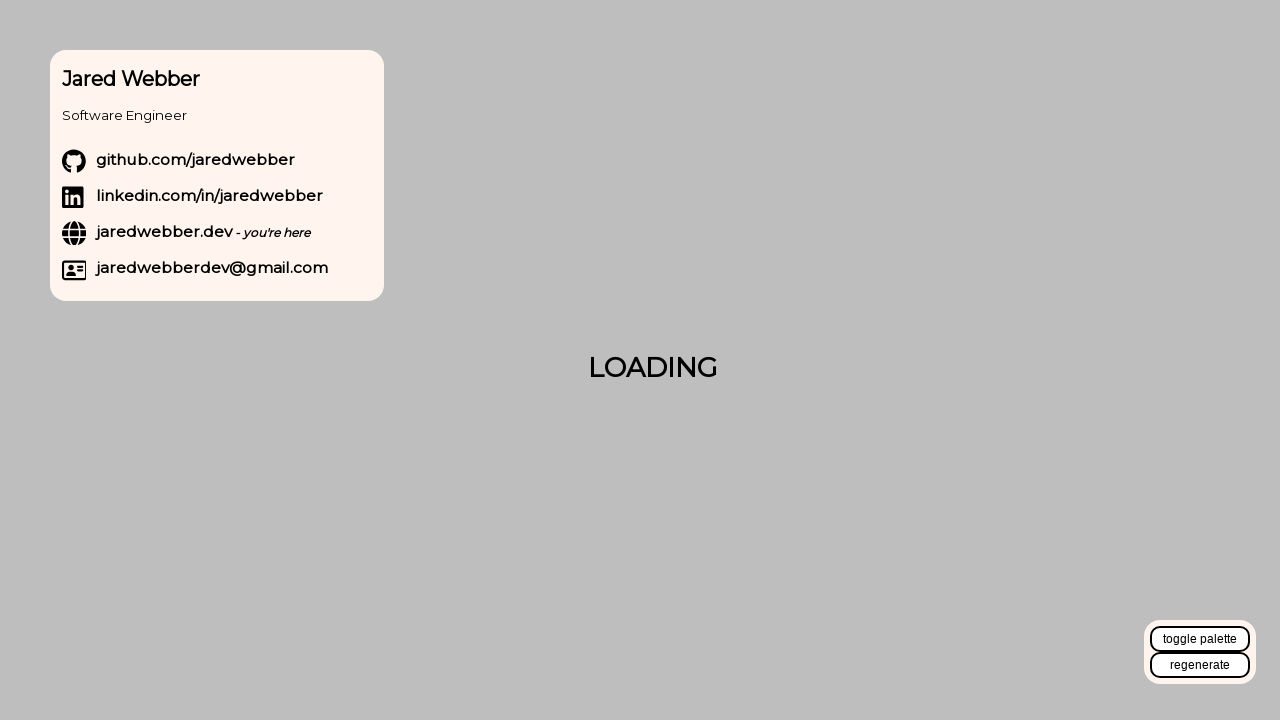

Located GitHub link element with text 'github.com/jaredwebber'
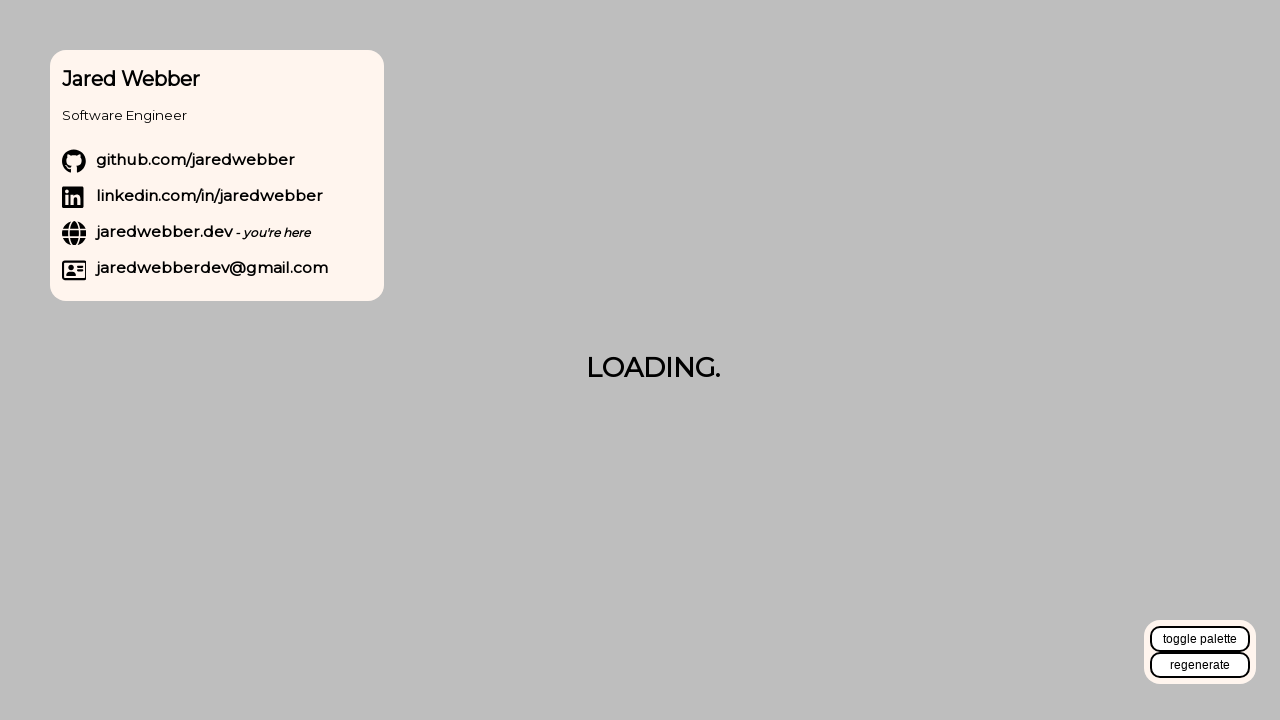

Verified GitHub link href attribute equals 'https://github.com/jaredwebber'
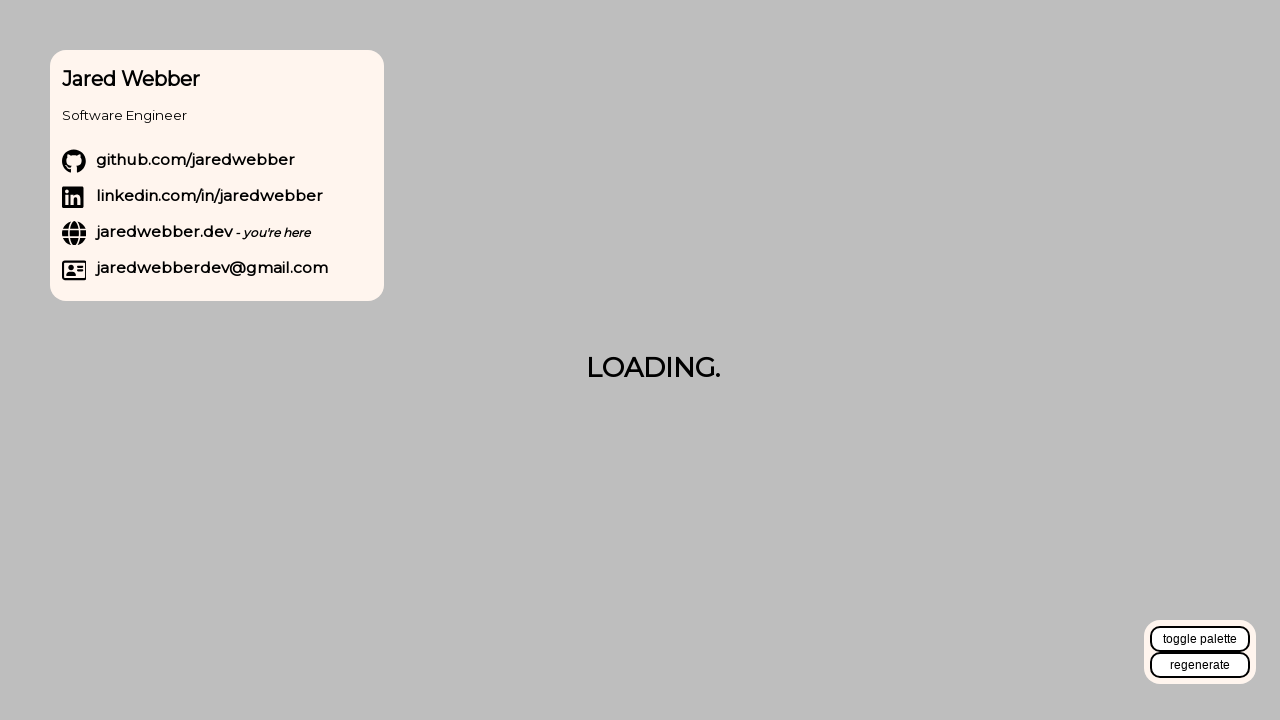

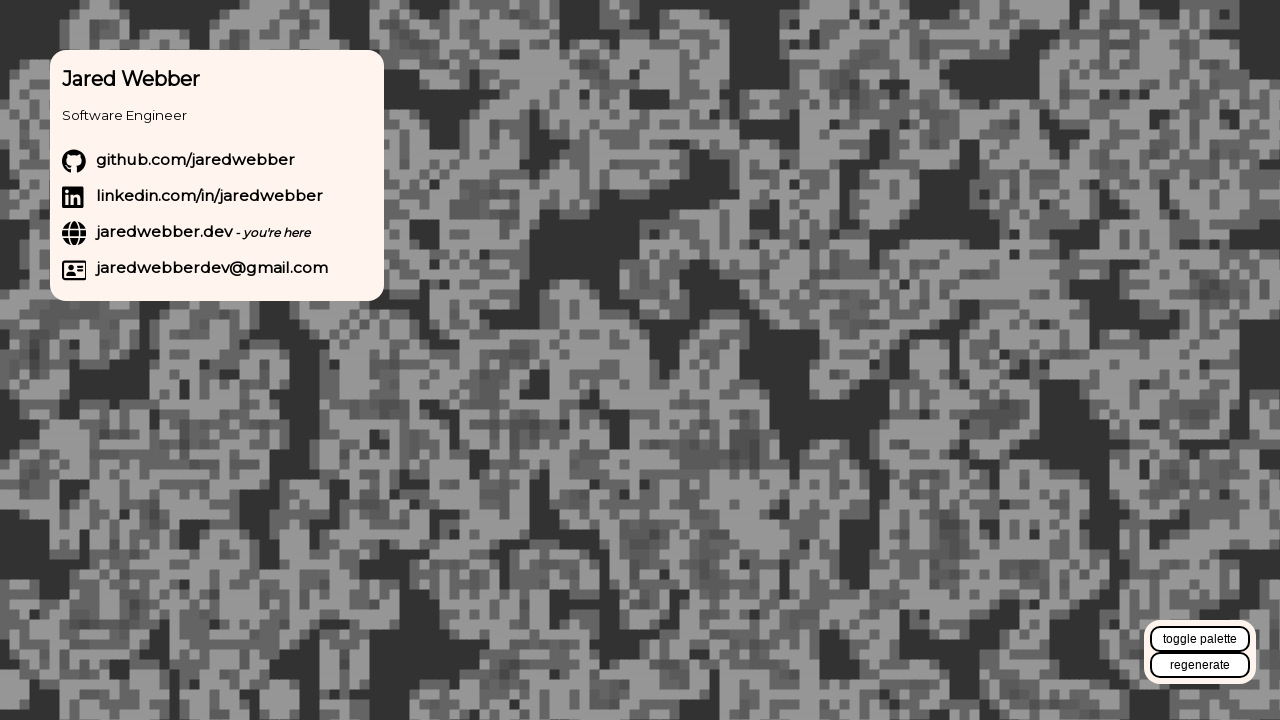